Tests toggling all checkboxes on the page by clicking the Checkboxes link and then clicking each checkbox to toggle its state

Starting URL: https://the-internet.herokuapp.com/

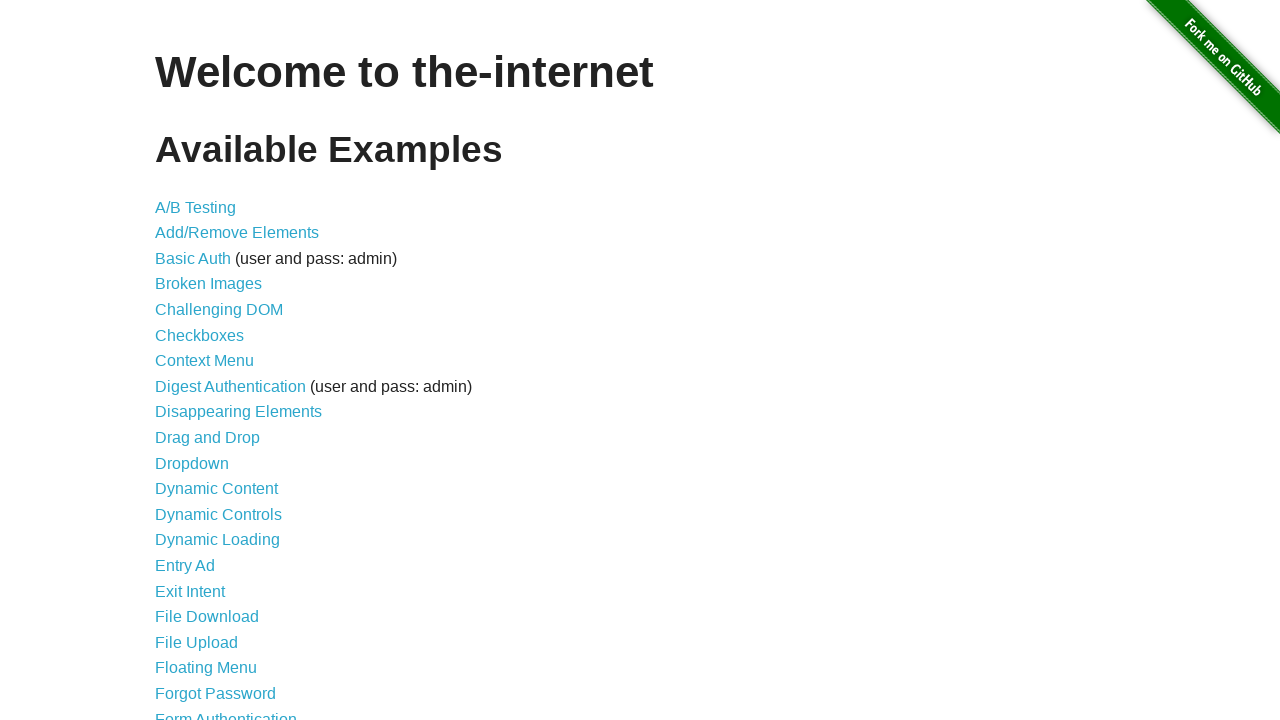

Clicked Checkboxes link at (200, 335) on text=Checkboxes
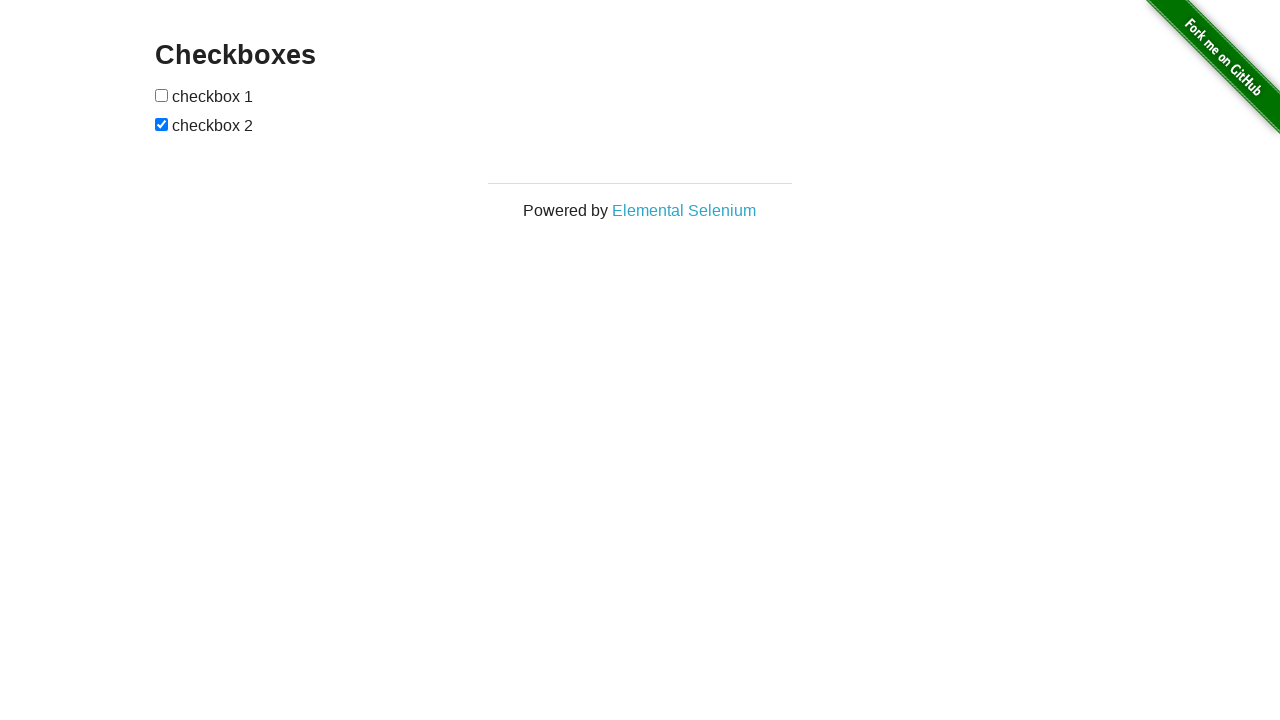

Checkboxes loaded on page
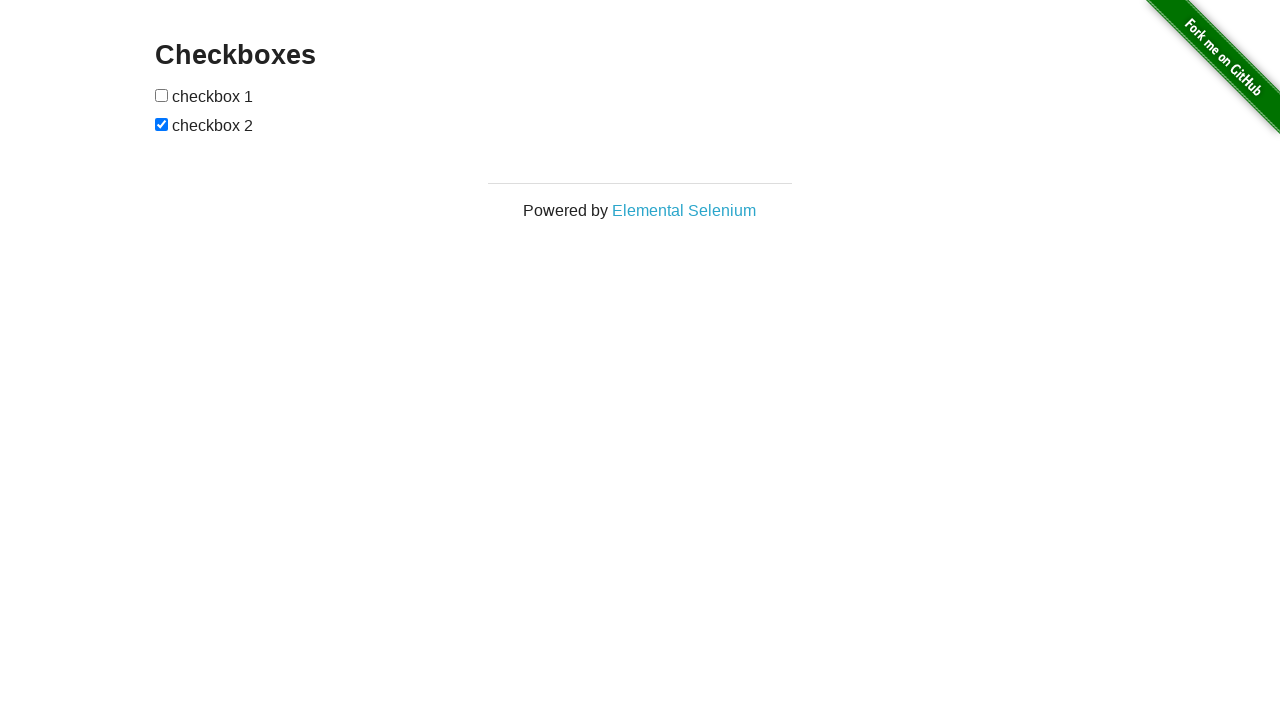

Located all checkboxes on page
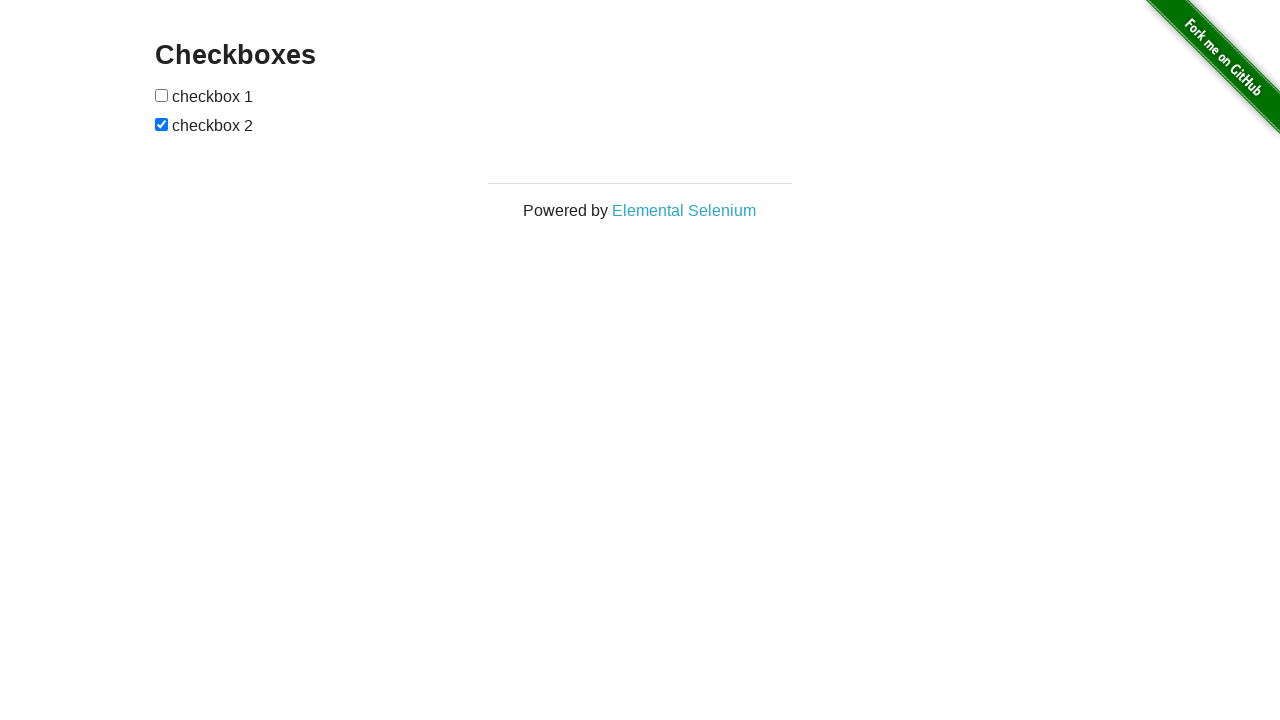

Found 2 checkboxes to toggle
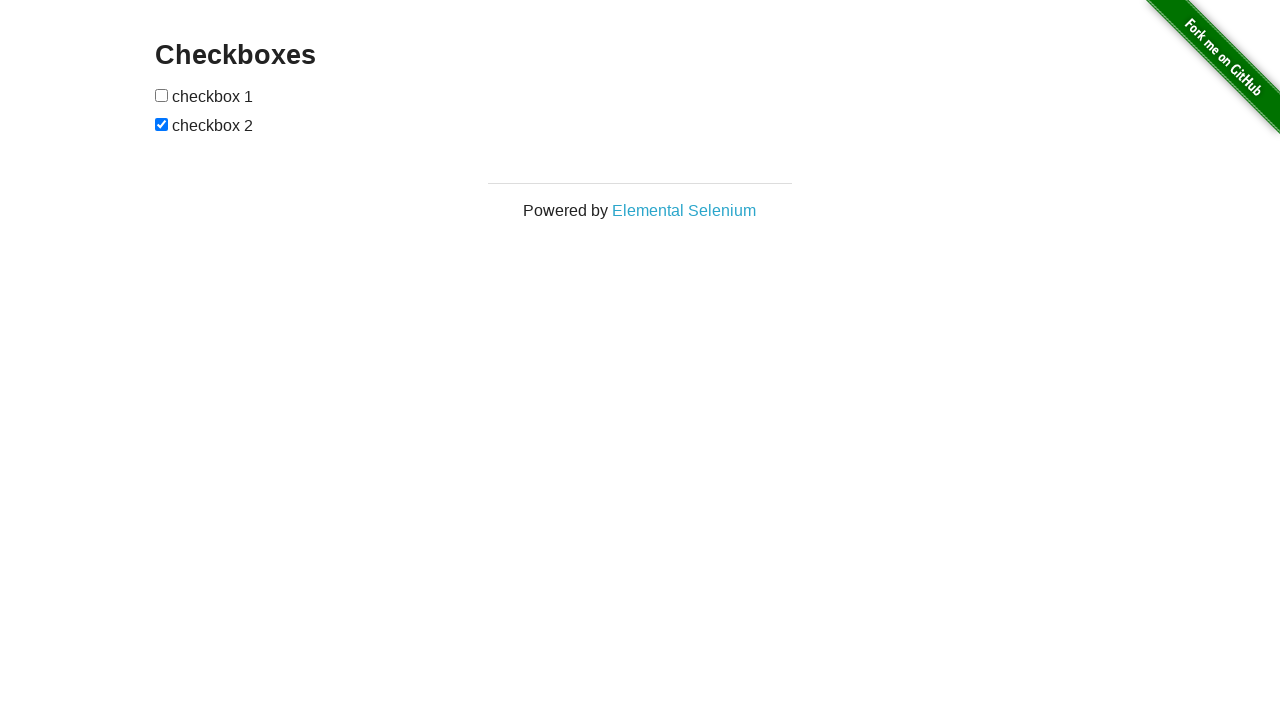

Toggled checkbox 1 of 2 at (162, 95) on input[type='checkbox'] >> nth=0
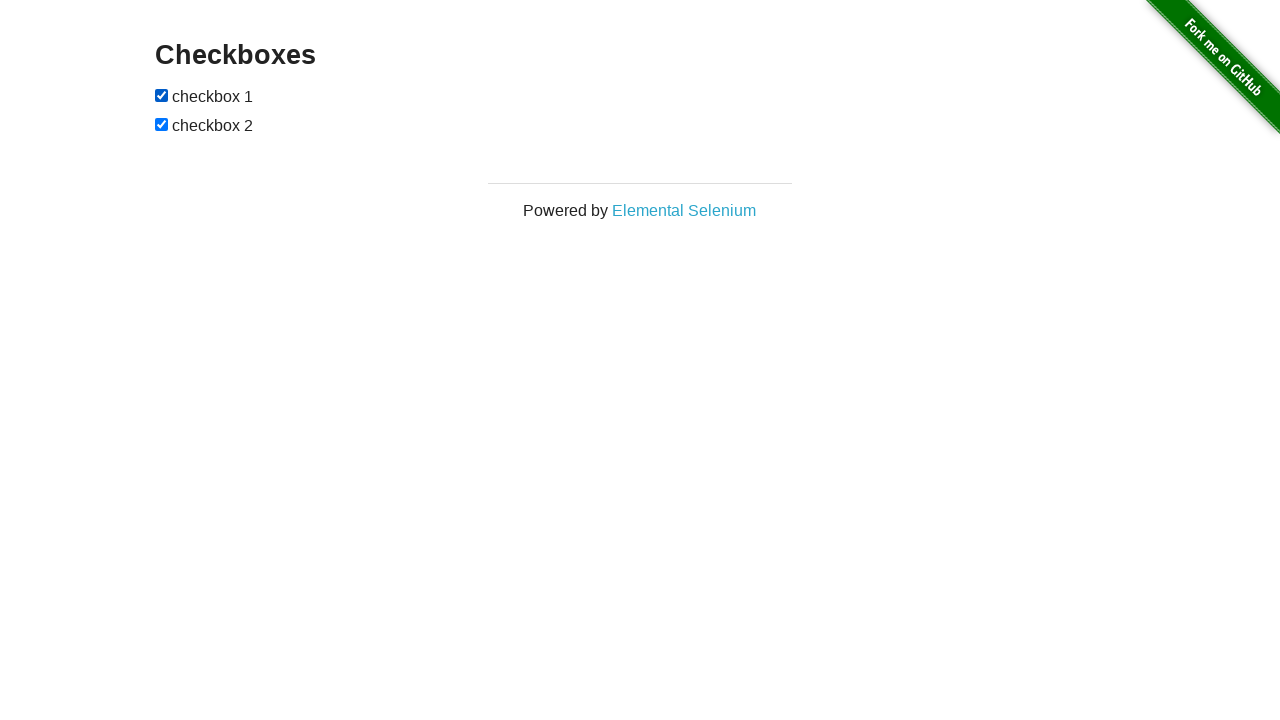

Toggled checkbox 2 of 2 at (162, 124) on input[type='checkbox'] >> nth=1
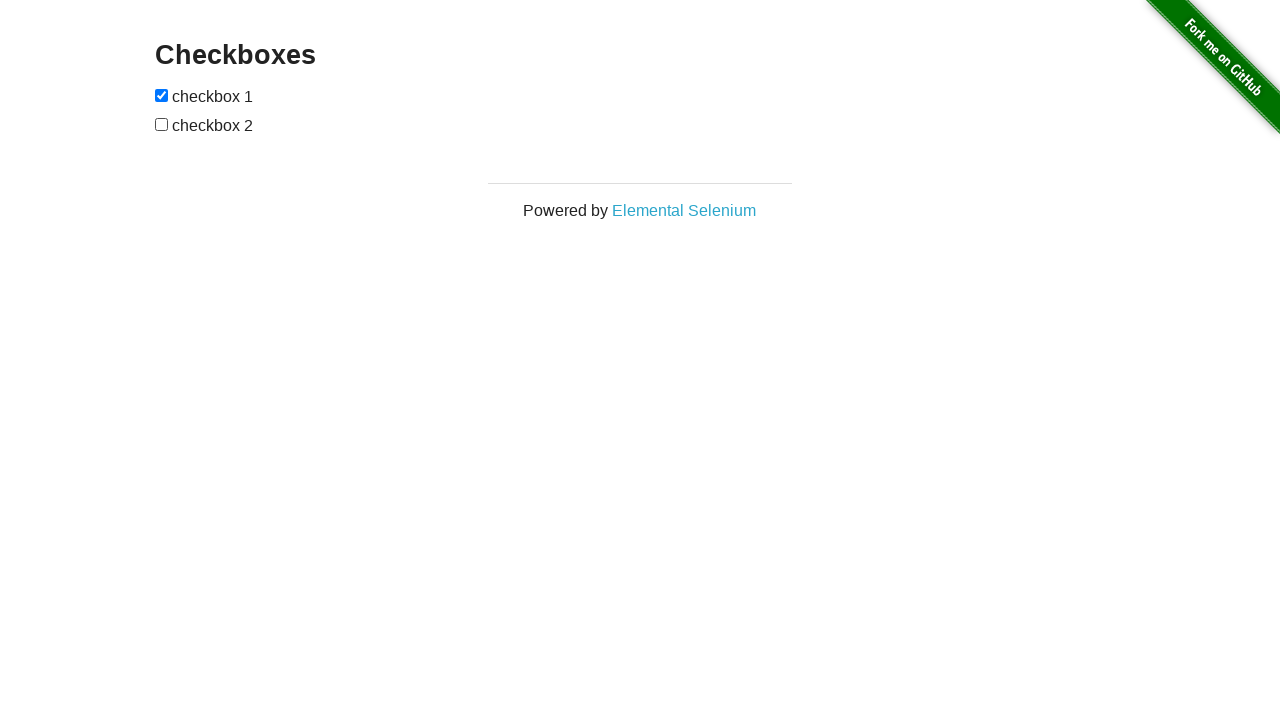

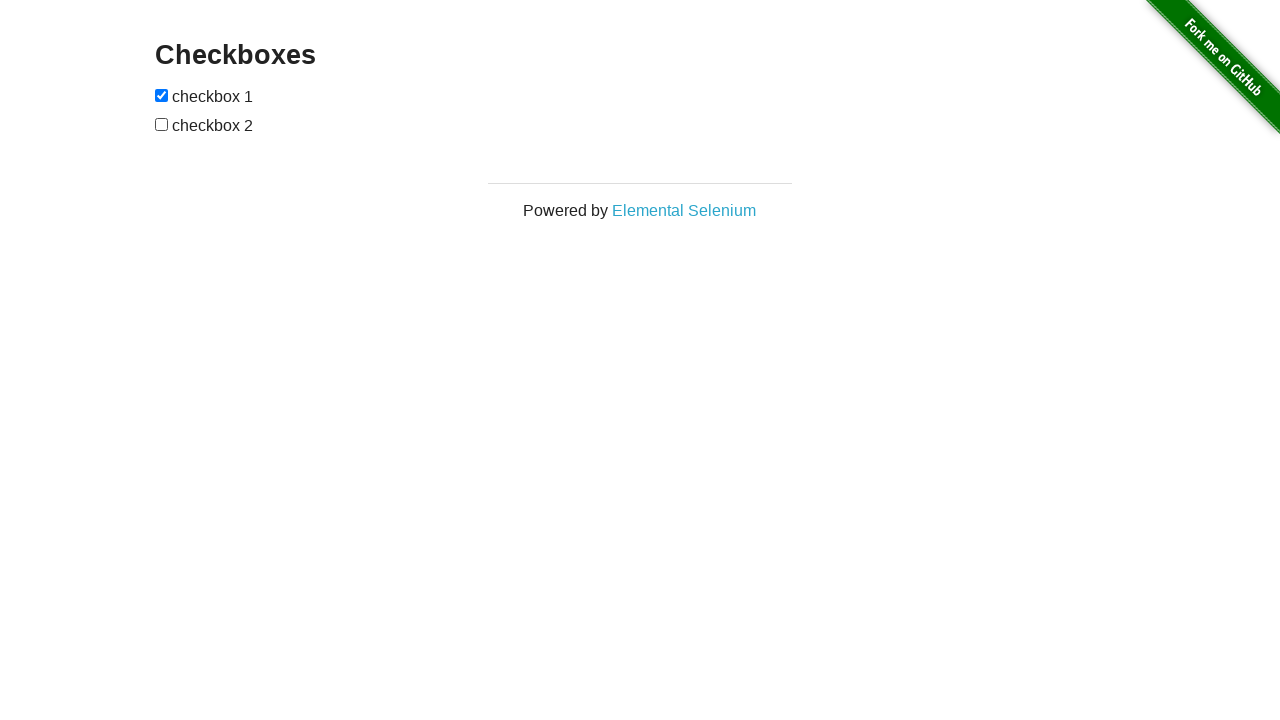